Opens UPS homepage, maximizes the window, and verifies the page loads

Starting URL: https://www.ups.com/

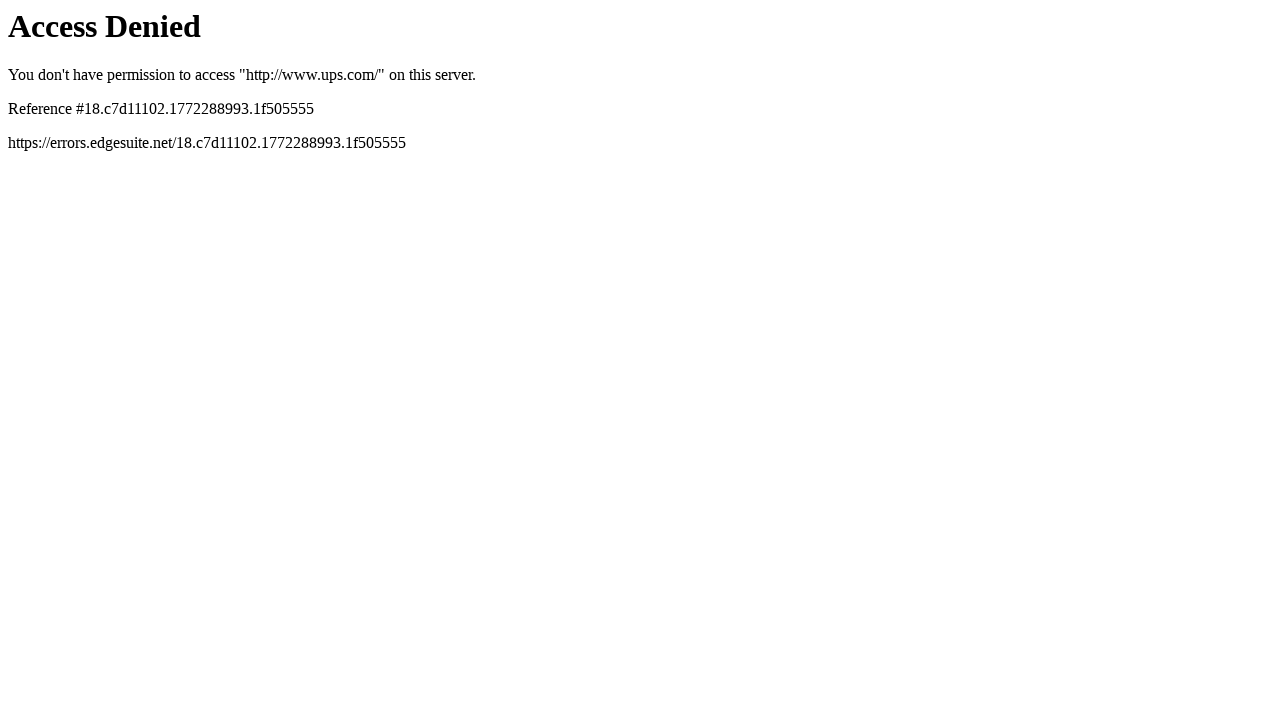

Set viewport to 1920x1080 to maximize window
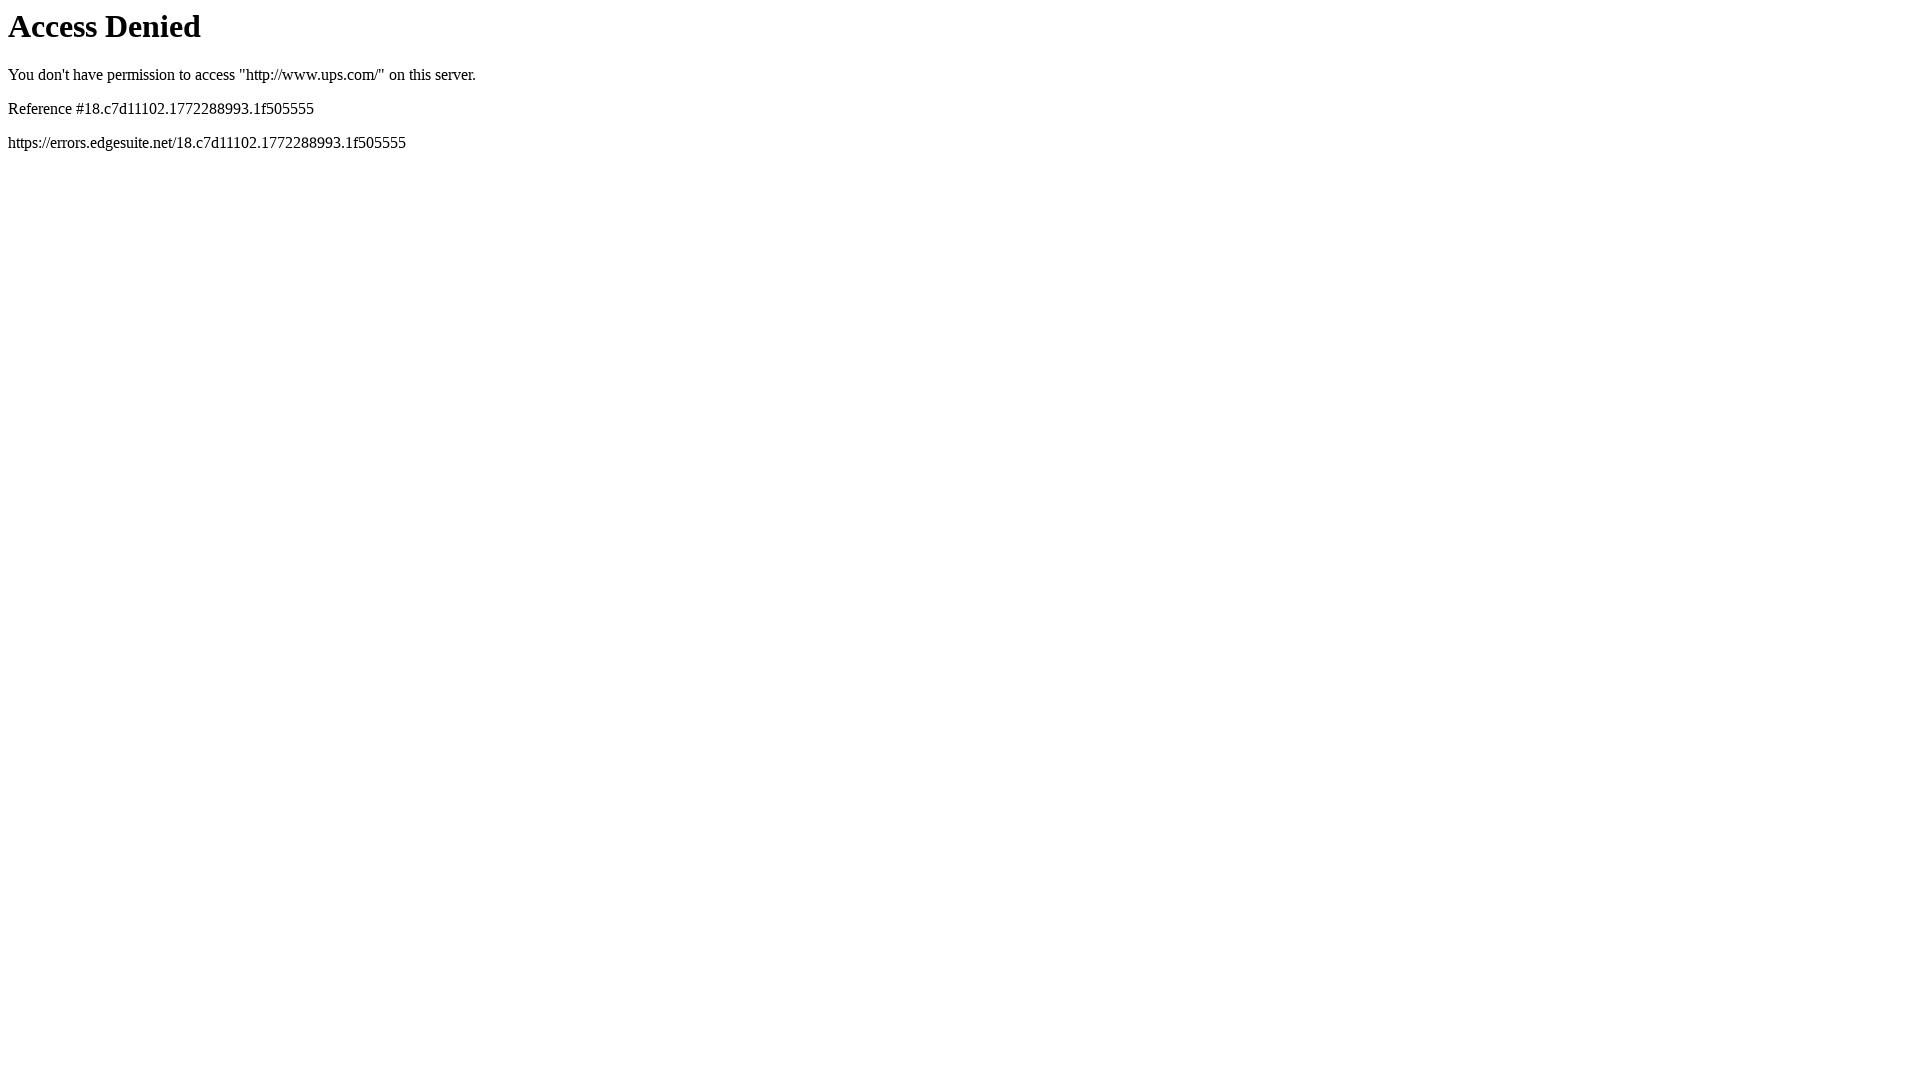

UPS homepage loaded successfully
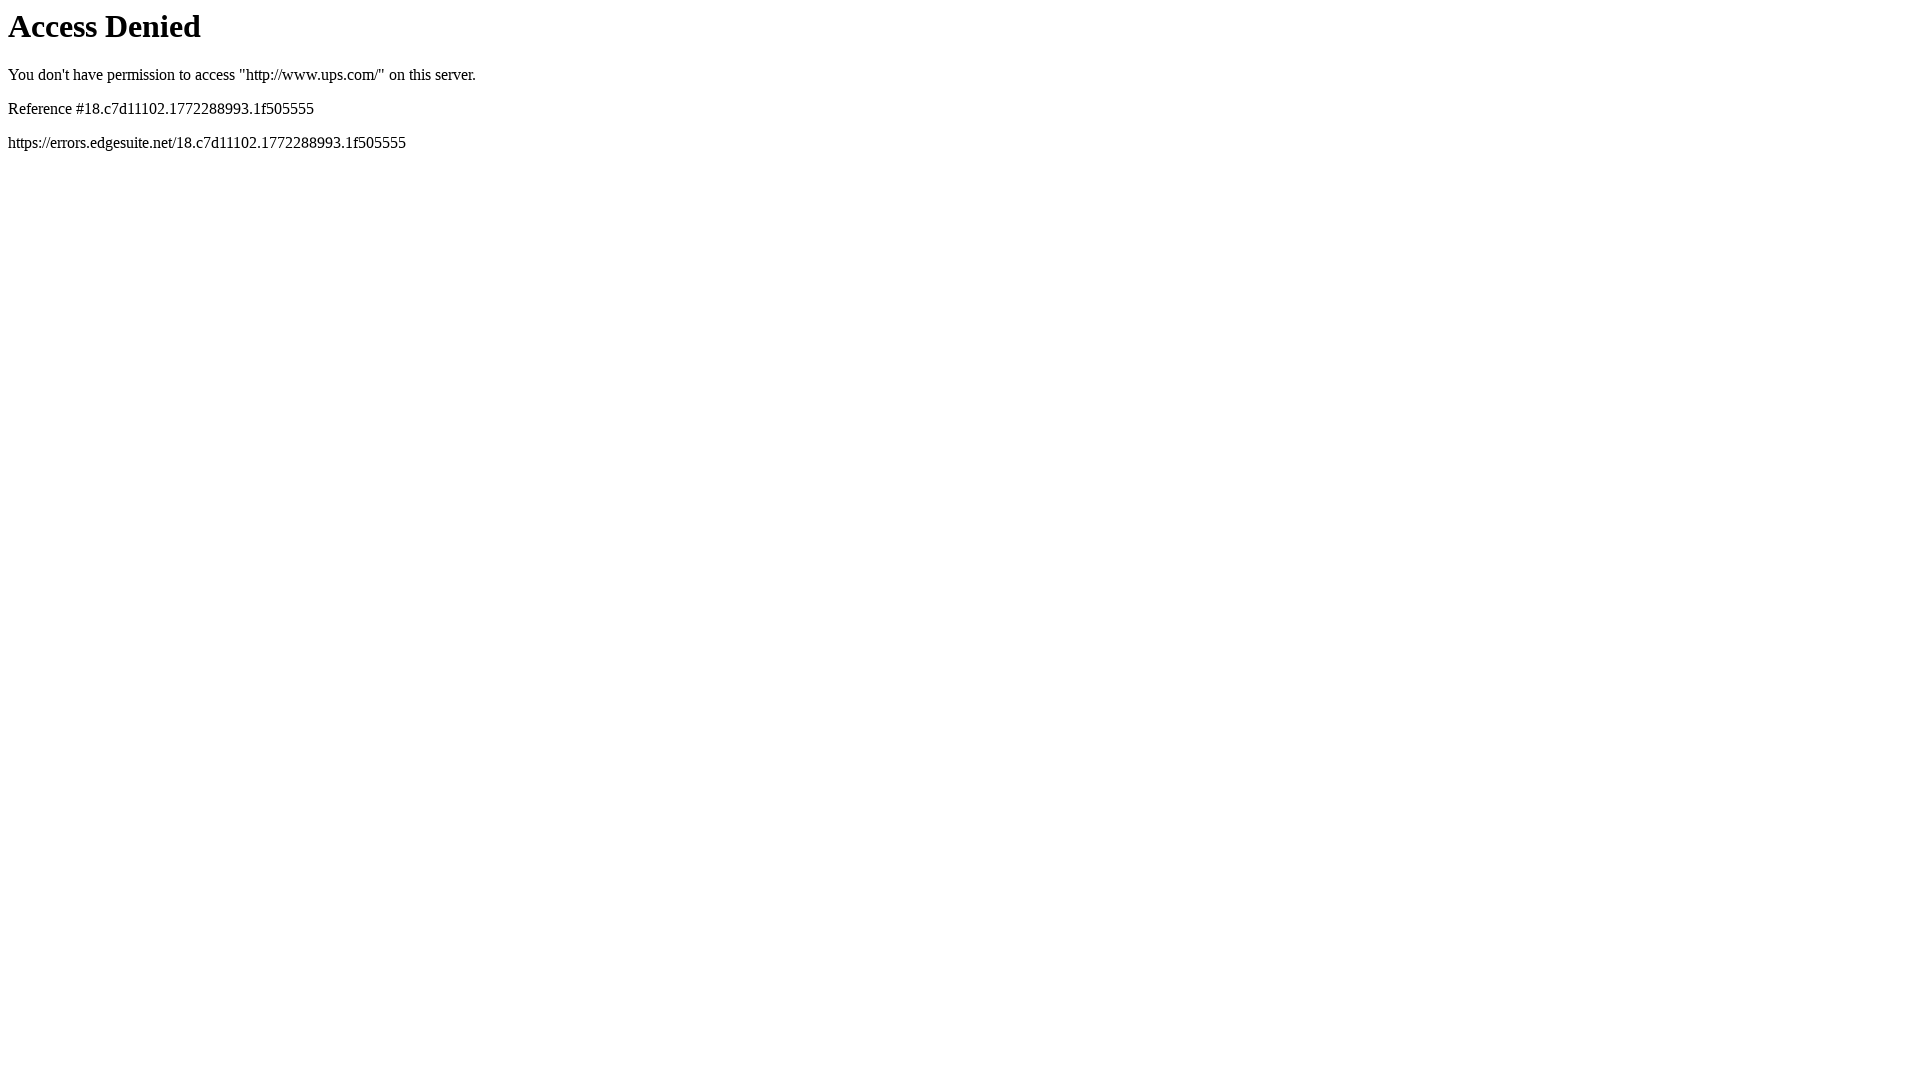

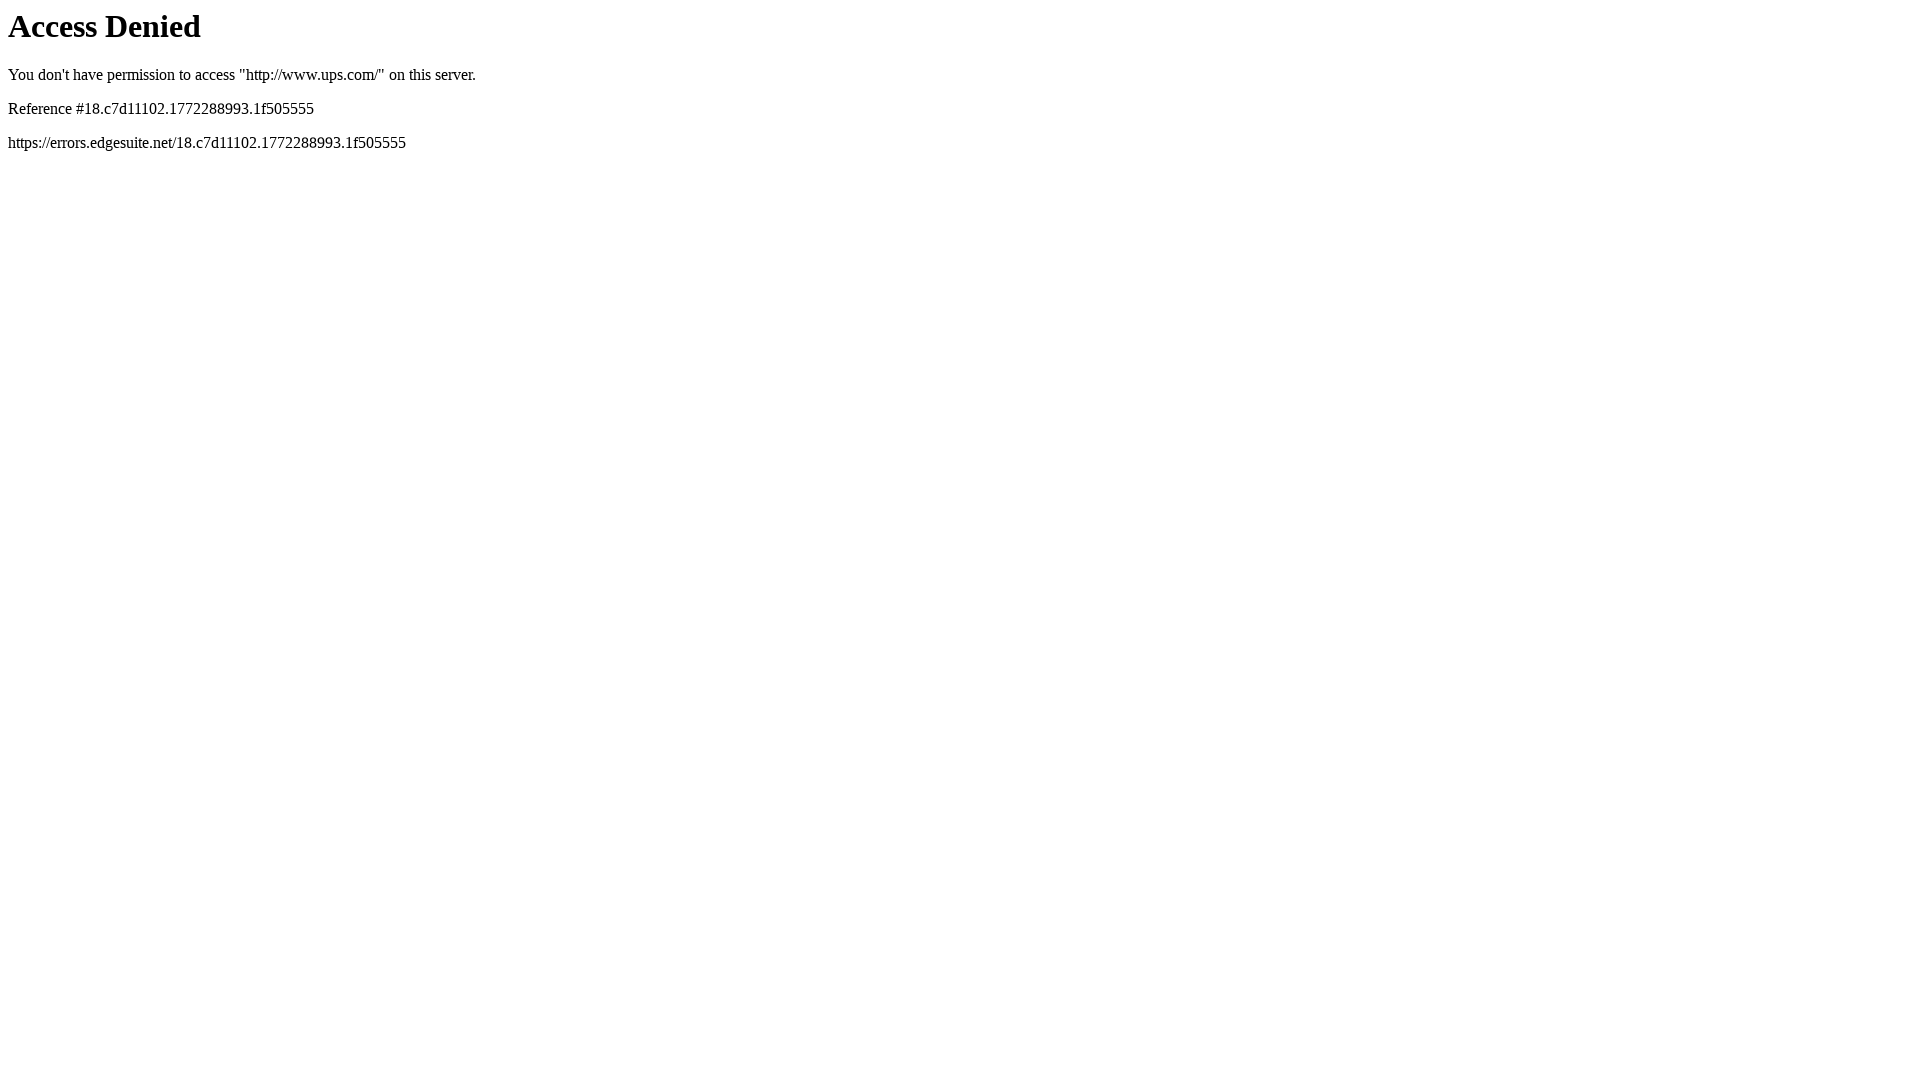